Tests alert handling functionality by clicking a button that triggers an alert and then accepting it

Starting URL: https://demoqa.com/alerts

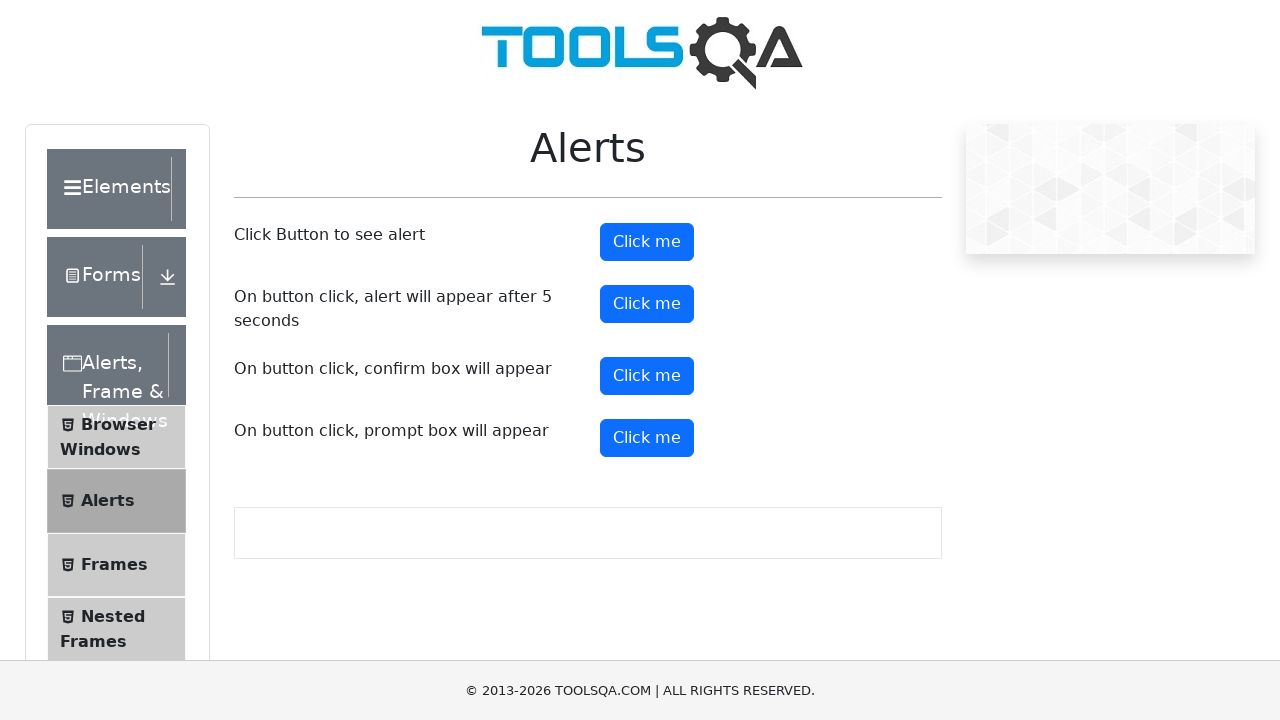

Clicked alert button to trigger alert dialog at (647, 242) on #alertButton
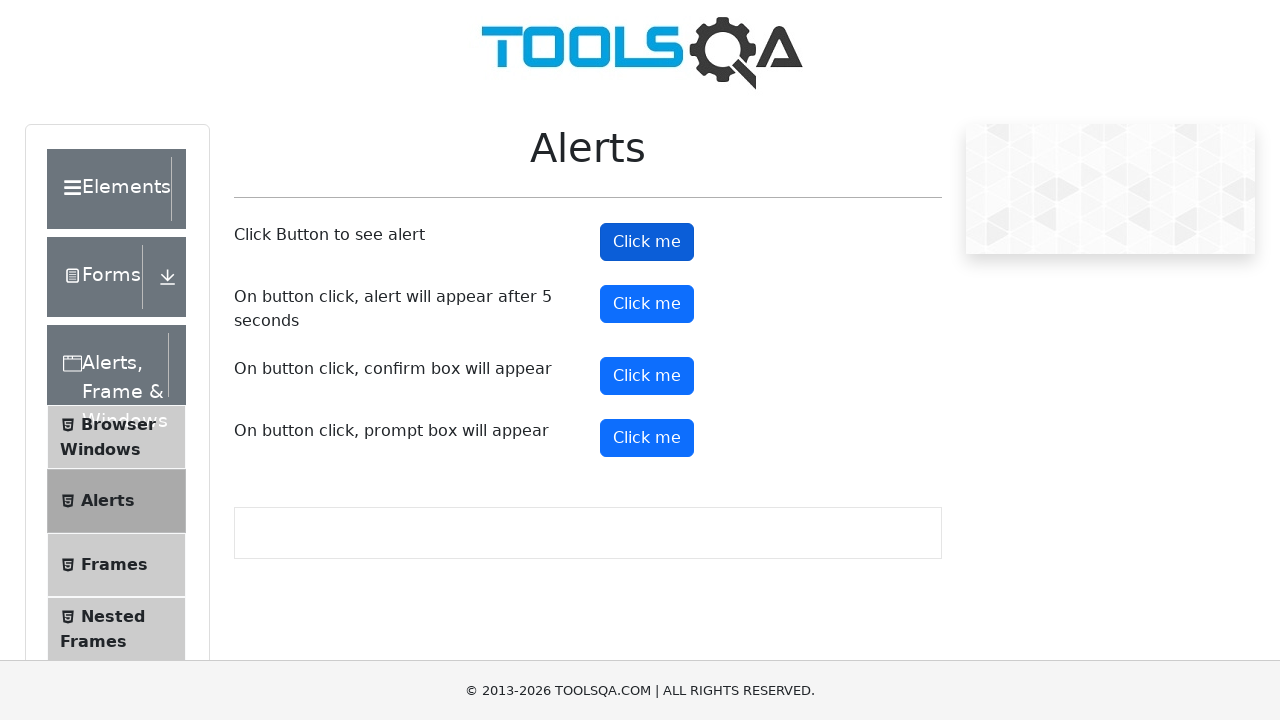

Set up dialog handler to accept alerts
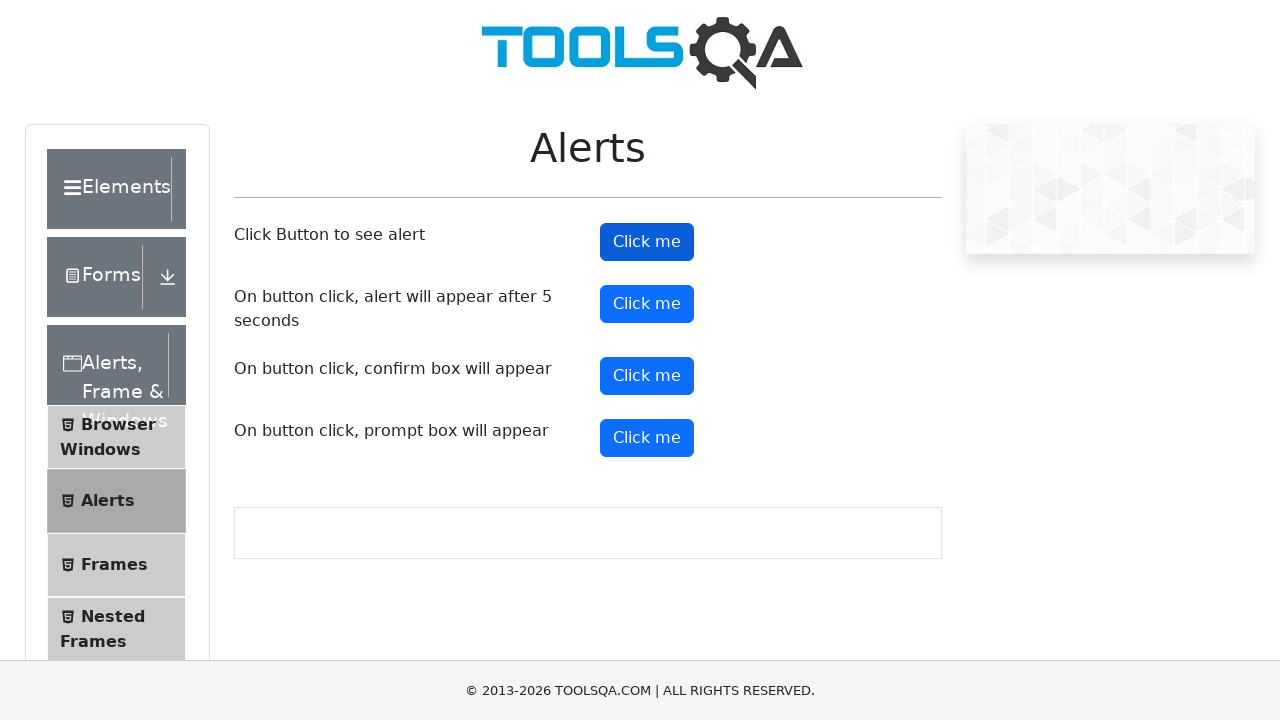

Triggered alert button via JavaScript evaluation
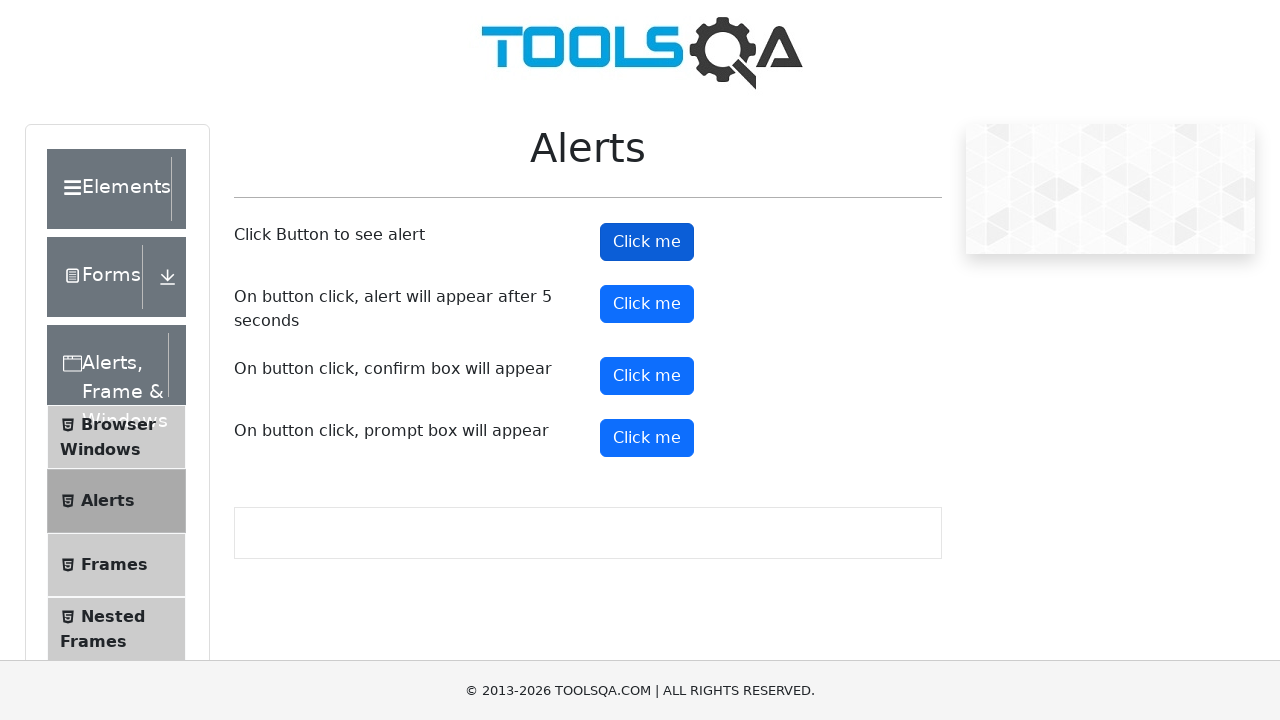

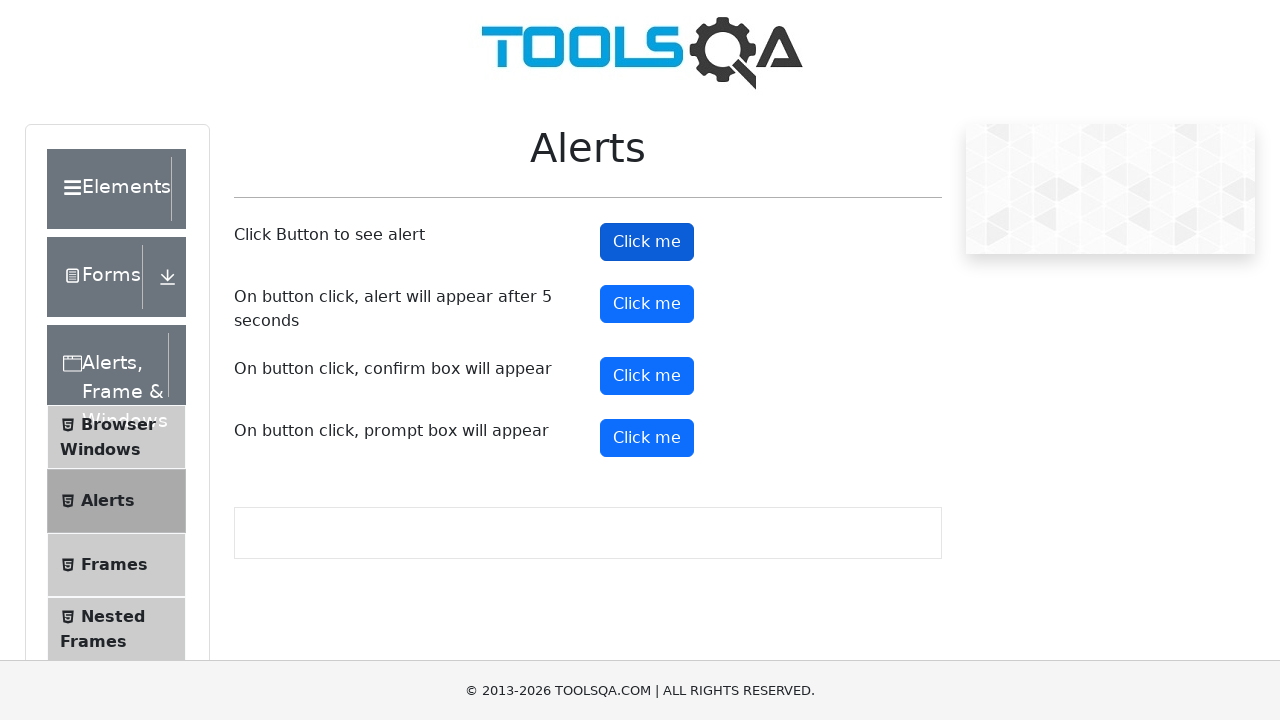